Navigates to the PHP Travels demo page and verifies the page loads successfully

Starting URL: https://phptravels.com/demo/

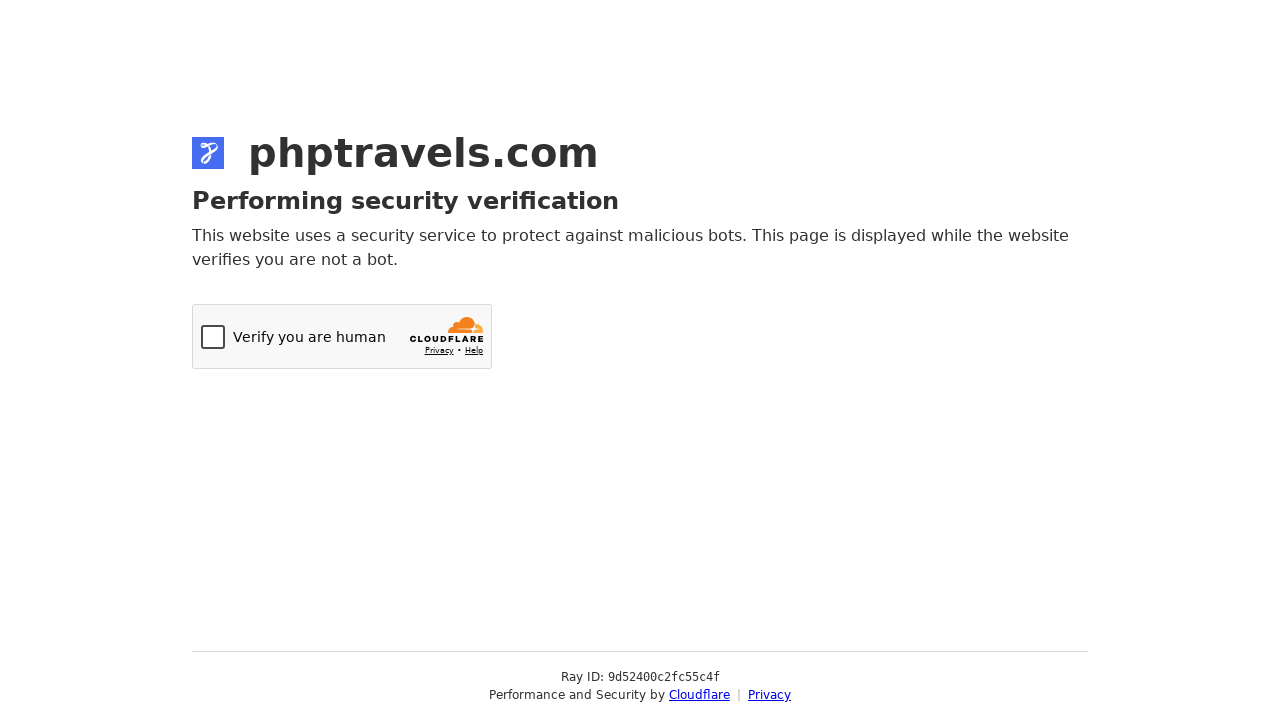

Navigated to PHP Travels demo page
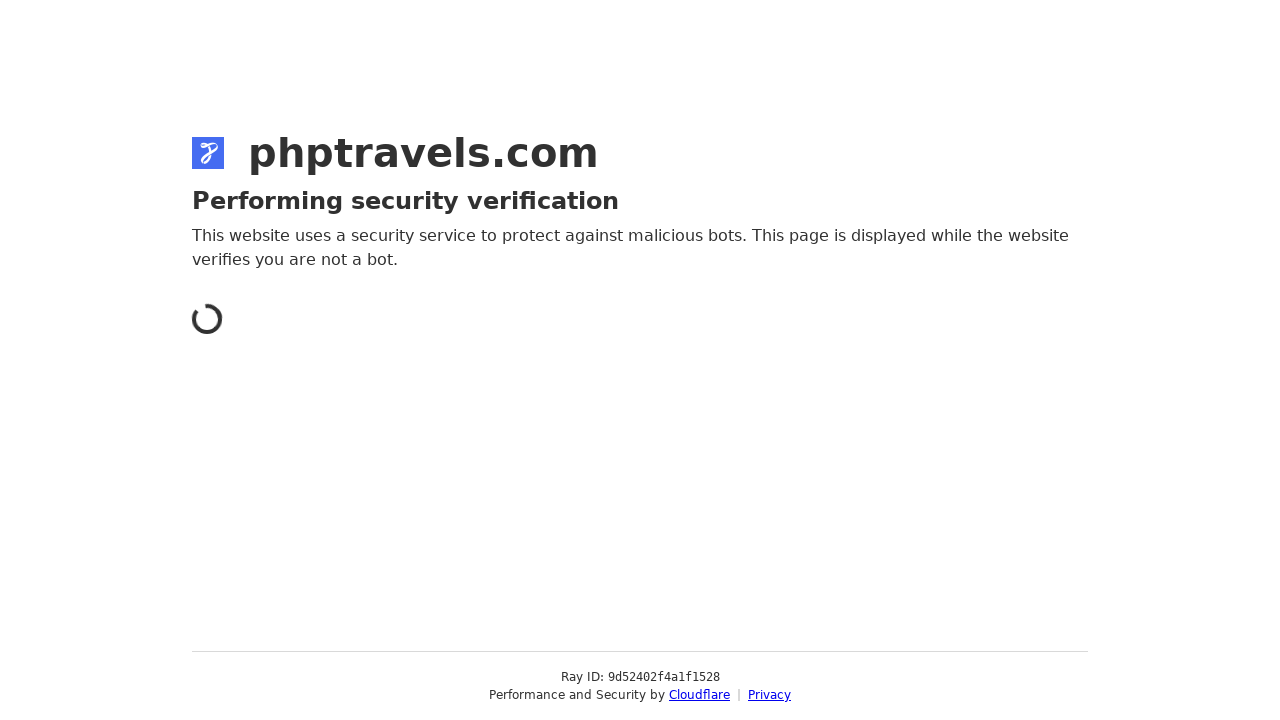

Page DOM content loaded
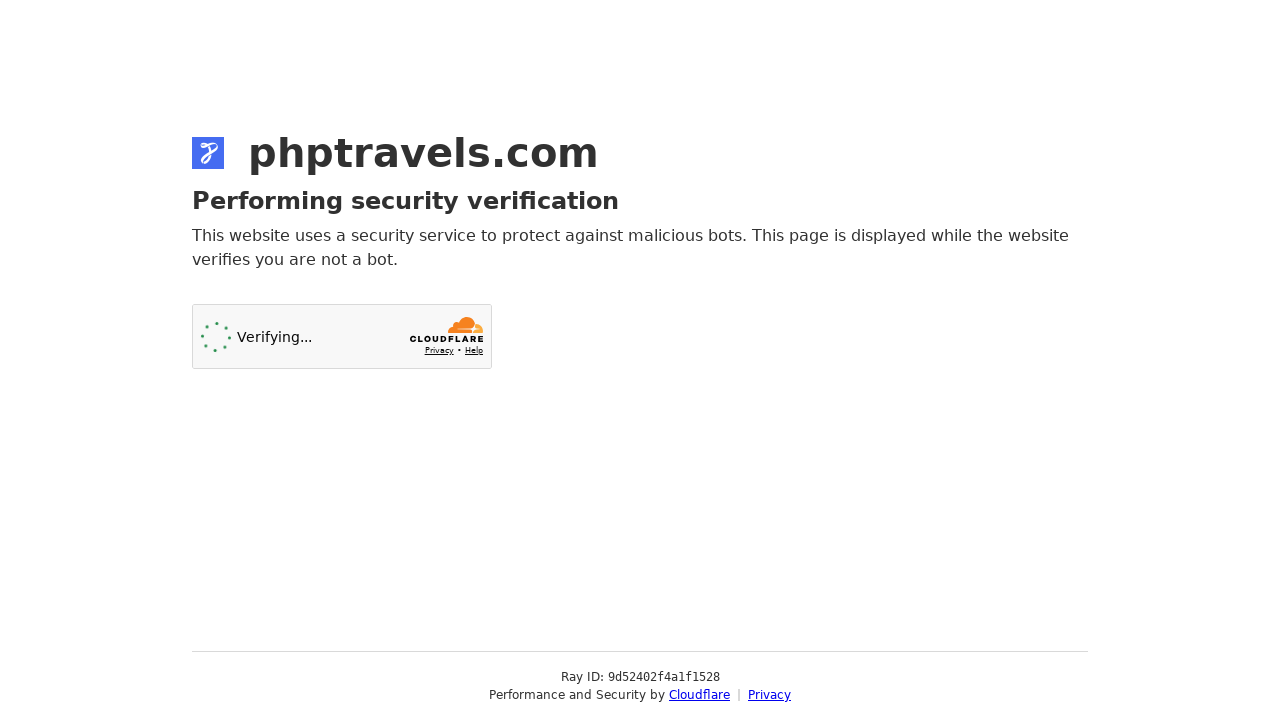

Body element loaded and verified
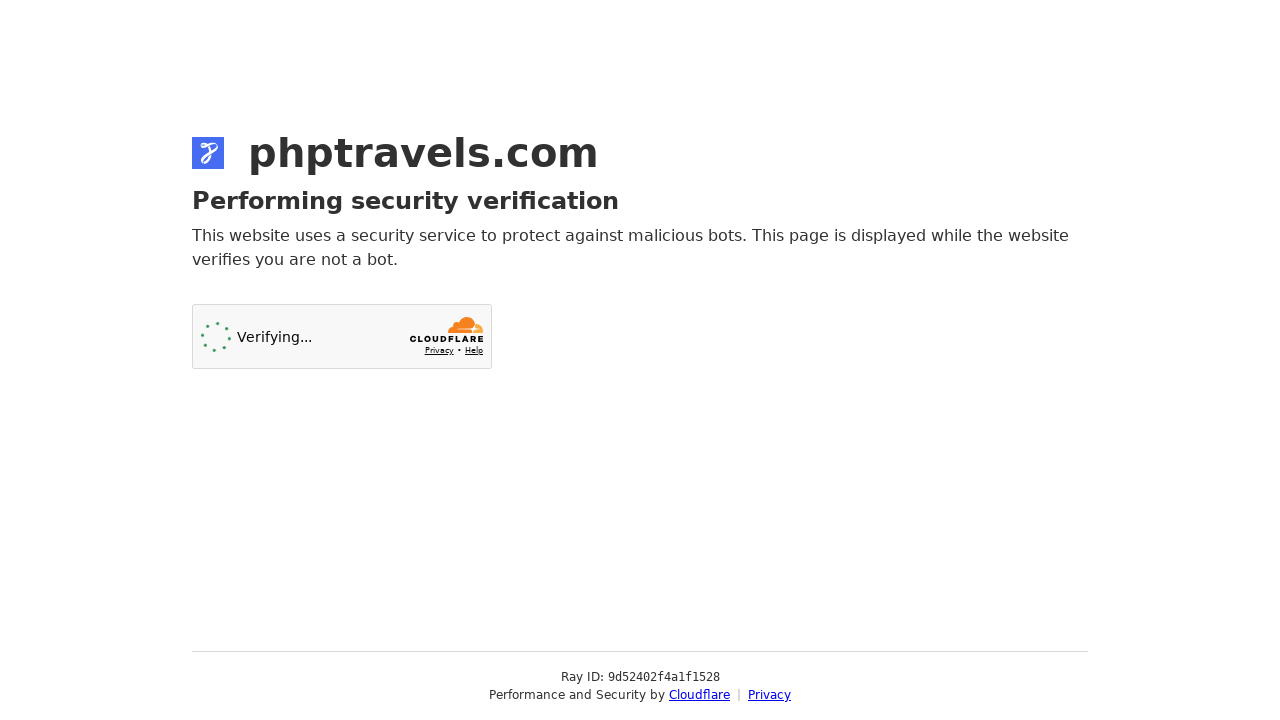

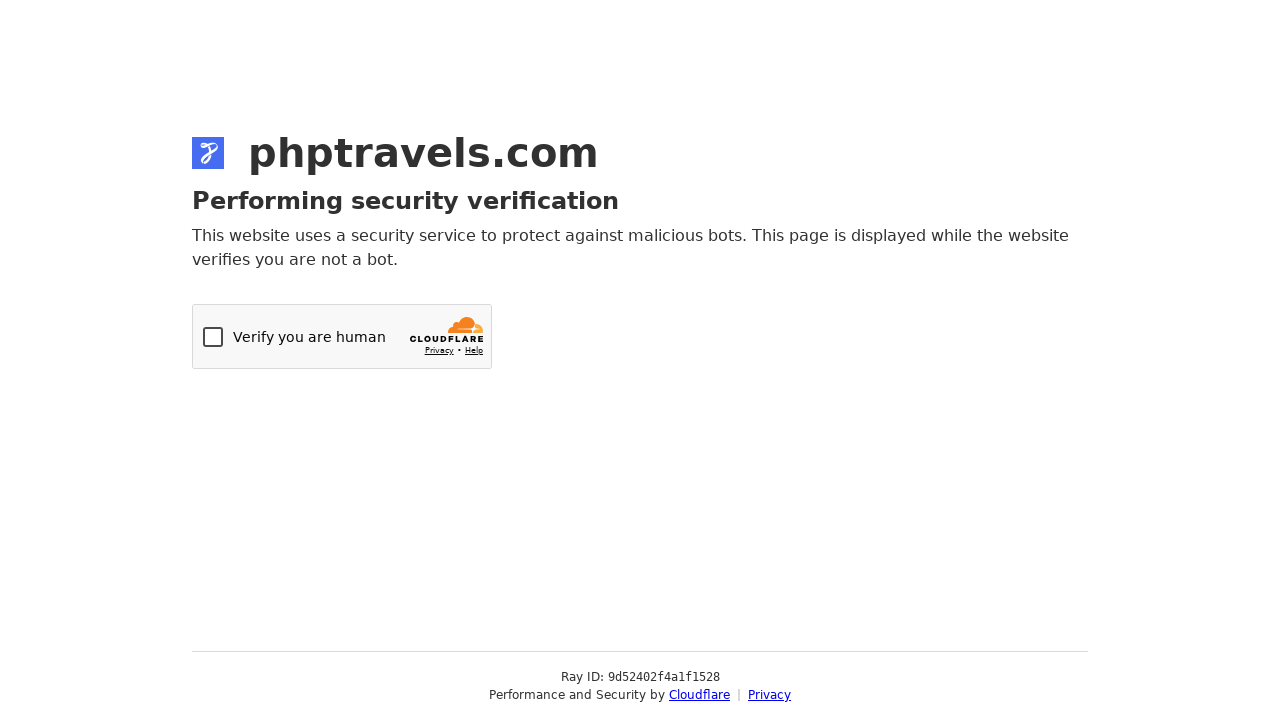